Tests the selectable UI component by clicking on the "Serialize" tab and then multi-selecting multiple list items (1st, 3rd, 5th, 7th) using Ctrl+Click keyboard modifier.

Starting URL: http://demo.automationtesting.in/Selectable.html

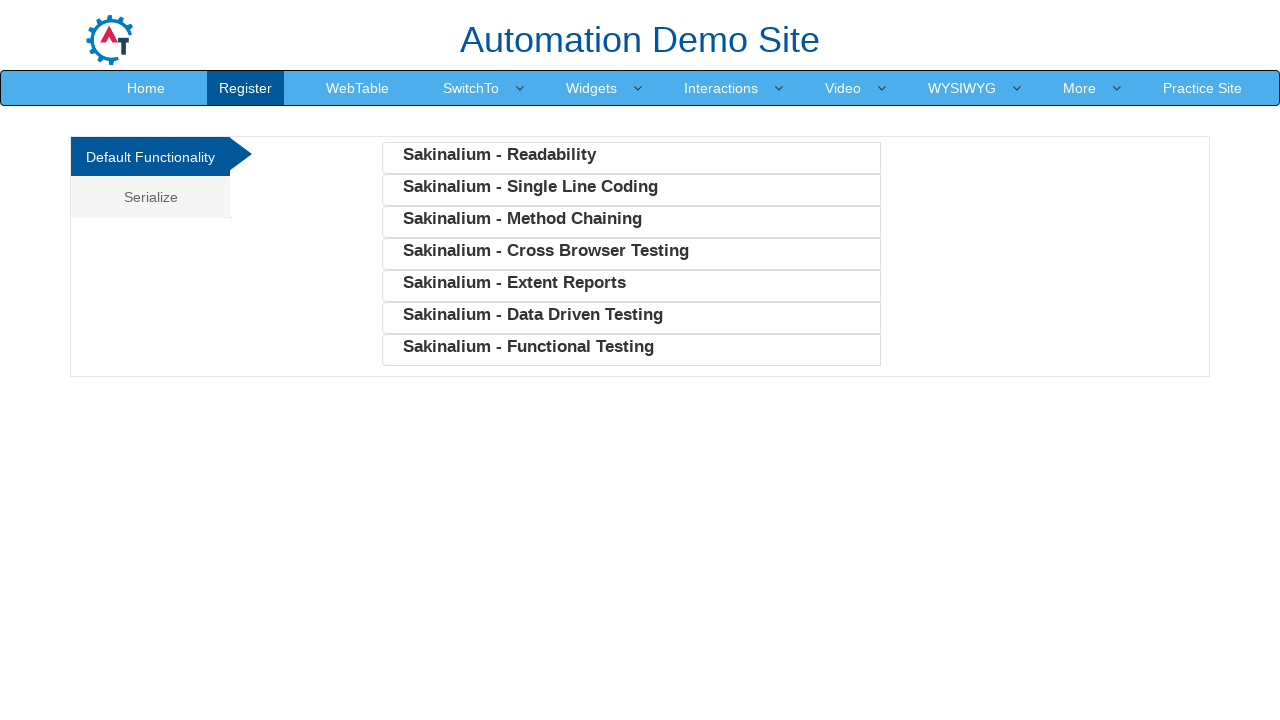

Clicked on 'Serialize' tab at (150, 197) on text=Serialize
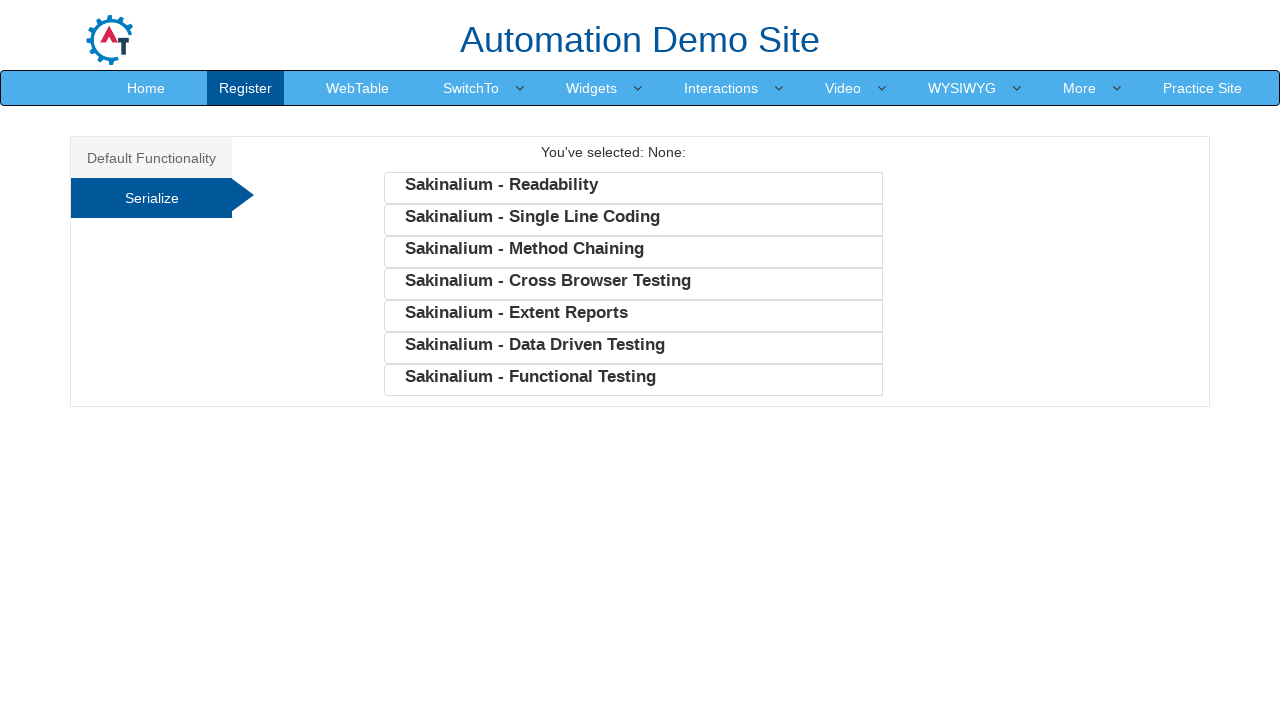

Serialize list items loaded and are visible
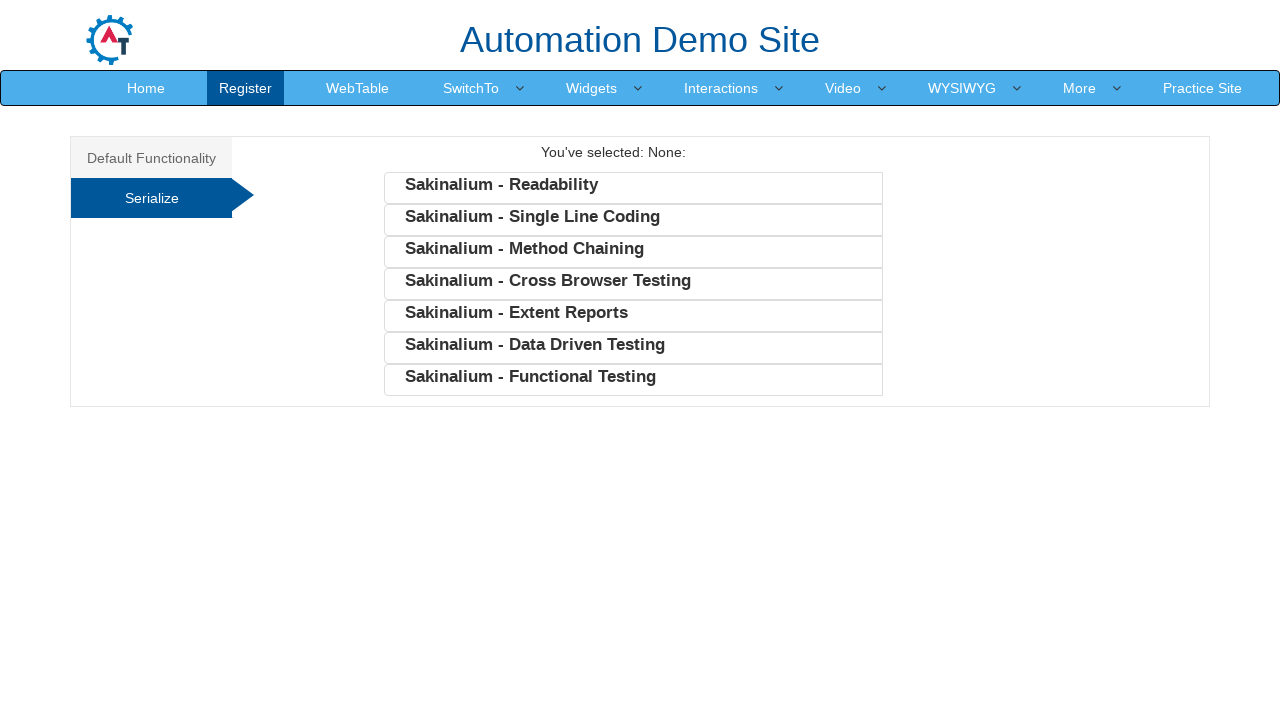

Located all list items in Serialize section
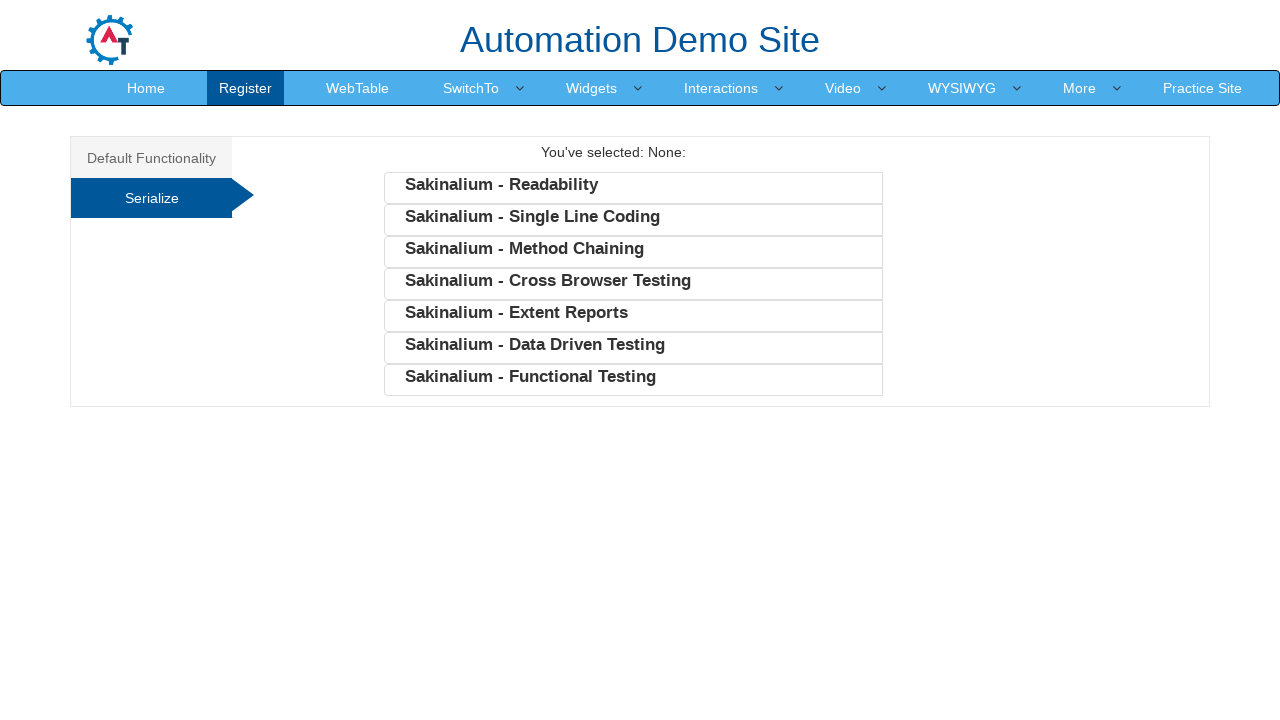

Ctrl+Clicked on 1st list item at (633, 188) on xpath=//*[@id='Serialize']/ul/li >> nth=0
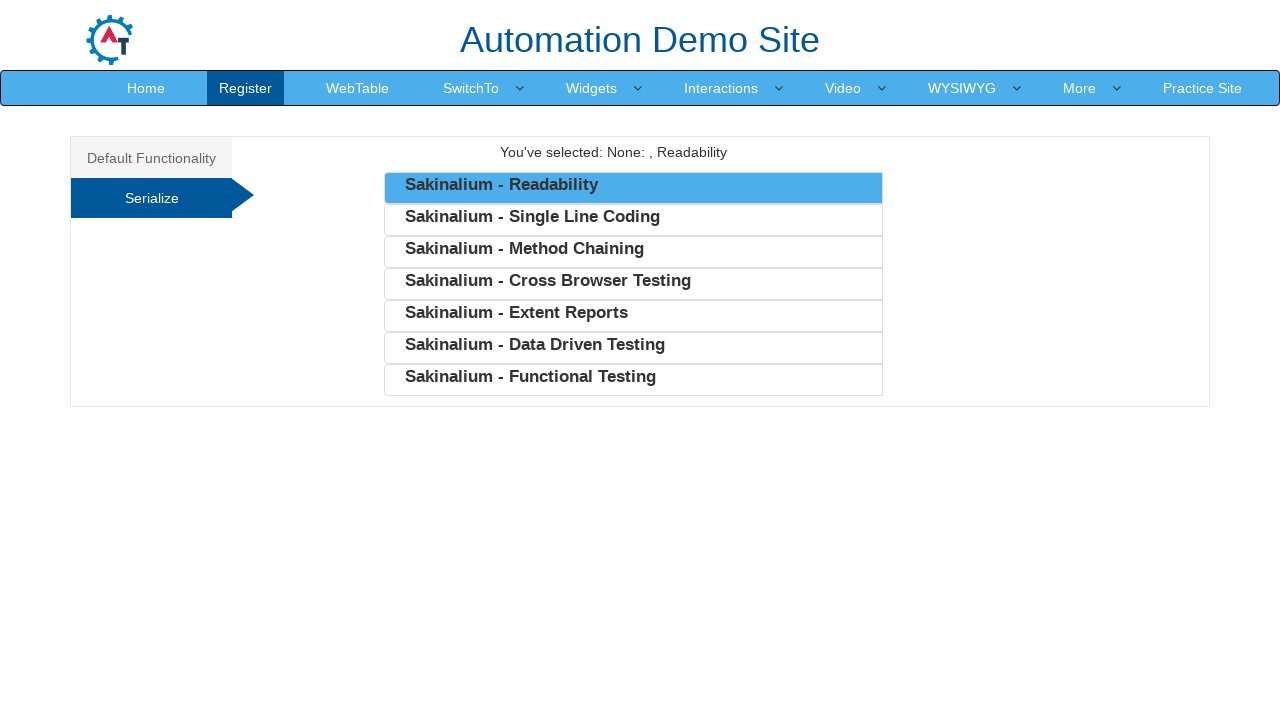

Ctrl+Clicked on 3rd list item at (633, 252) on xpath=//*[@id='Serialize']/ul/li >> nth=2
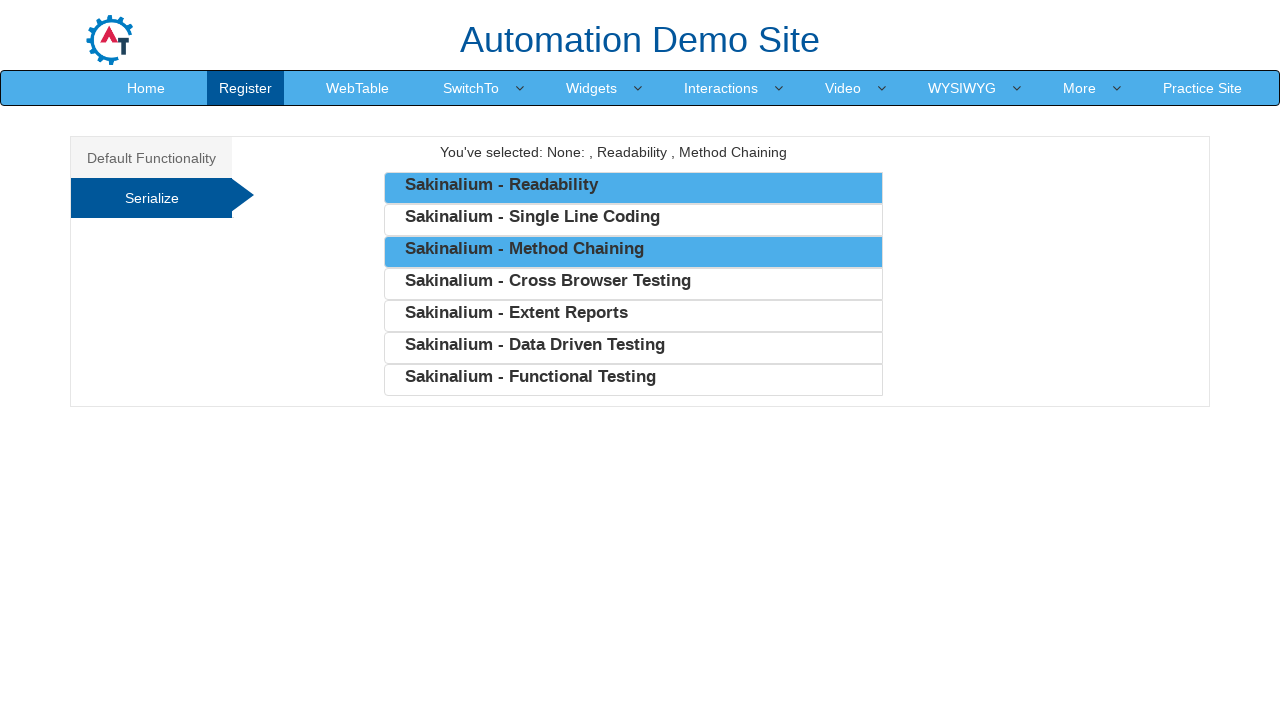

Ctrl+Clicked on 5th list item at (633, 316) on xpath=//*[@id='Serialize']/ul/li >> nth=4
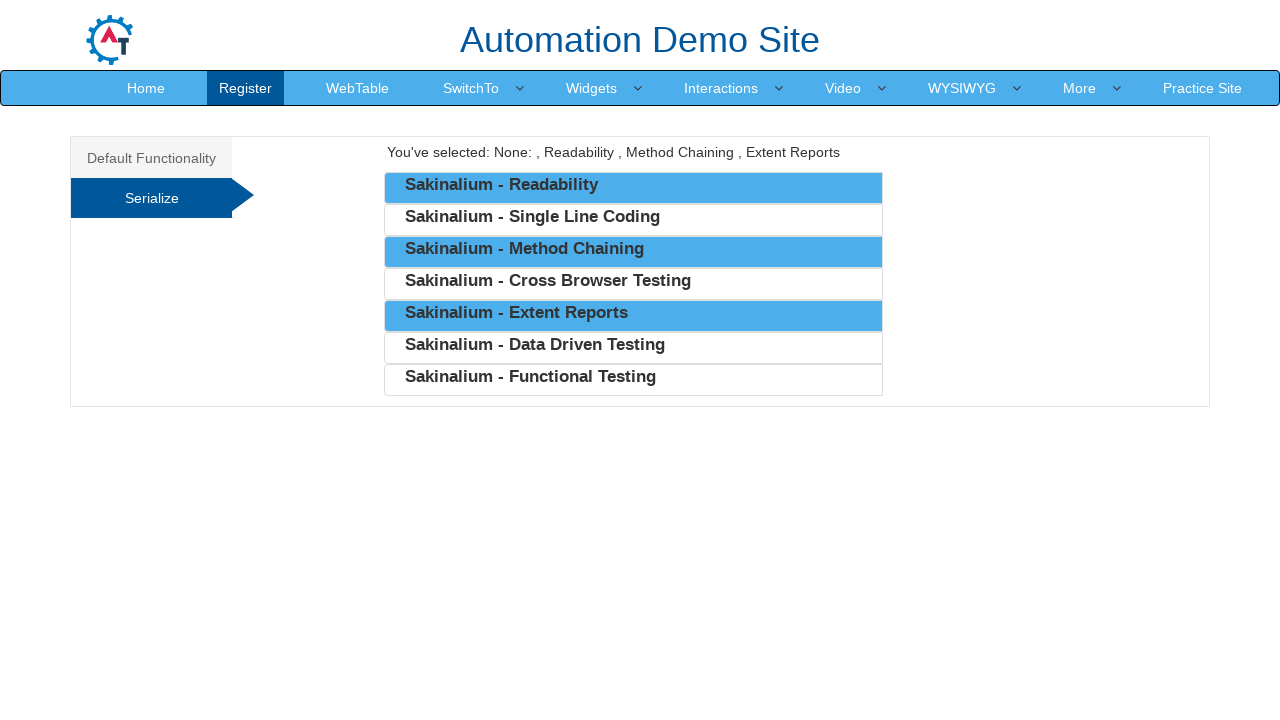

Ctrl+Clicked on 7th list item at (633, 380) on xpath=//*[@id='Serialize']/ul/li >> nth=6
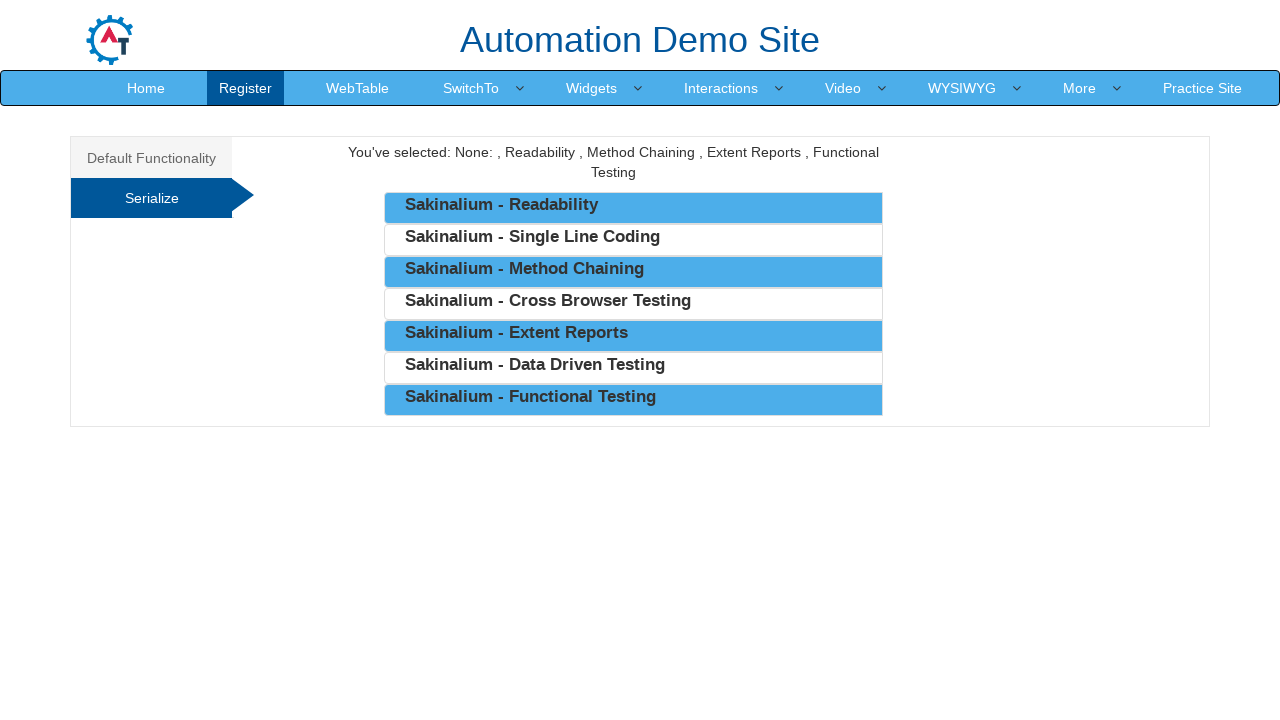

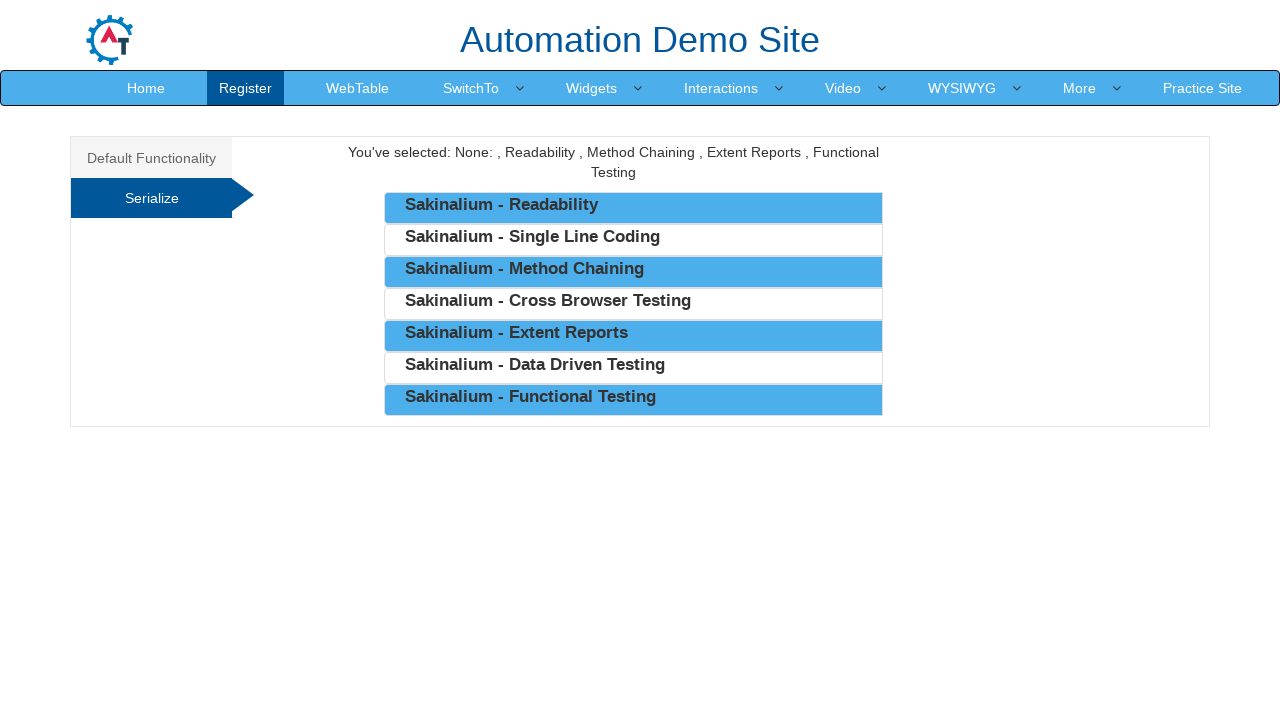